Tests the Links section on DemoQA by clicking on the Links menu item, clicking a simple link that opens in a new window, switching back to the parent window, and clicking an API call link to verify the response message is displayed.

Starting URL: https://demoqa.com/elements

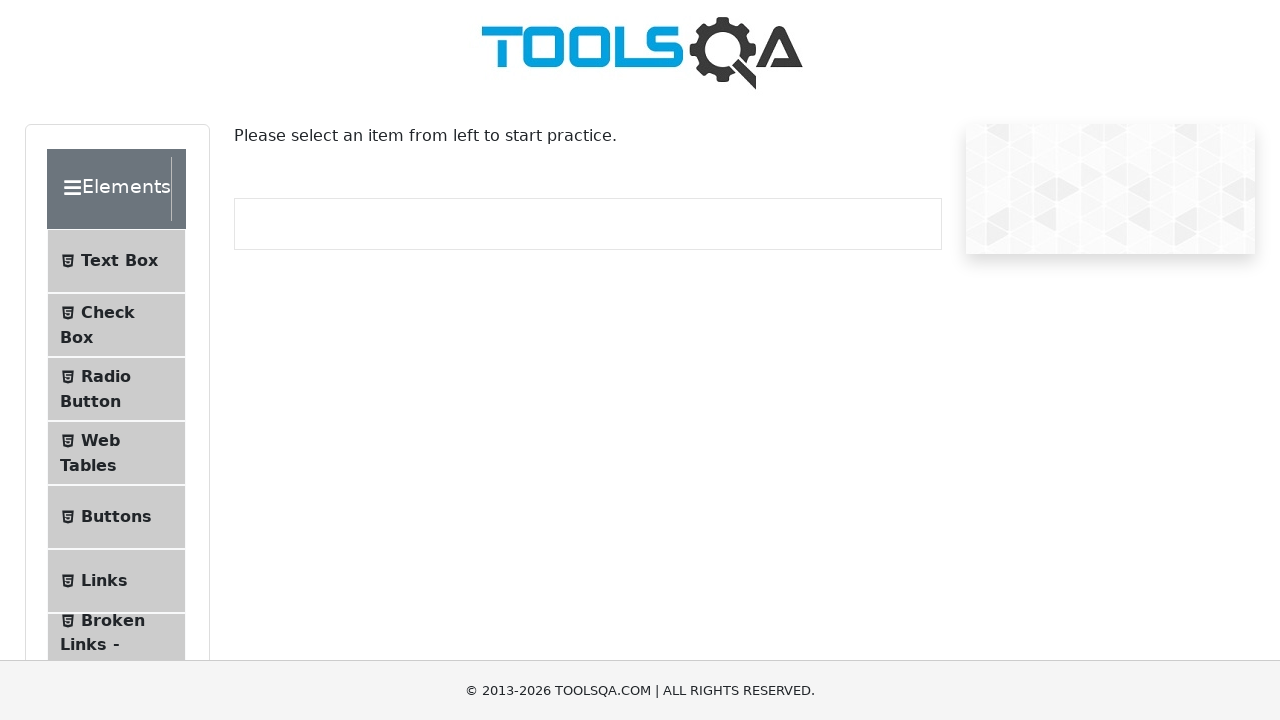

Clicked on the Links menu item in the sidebar at (116, 581) on #item-5
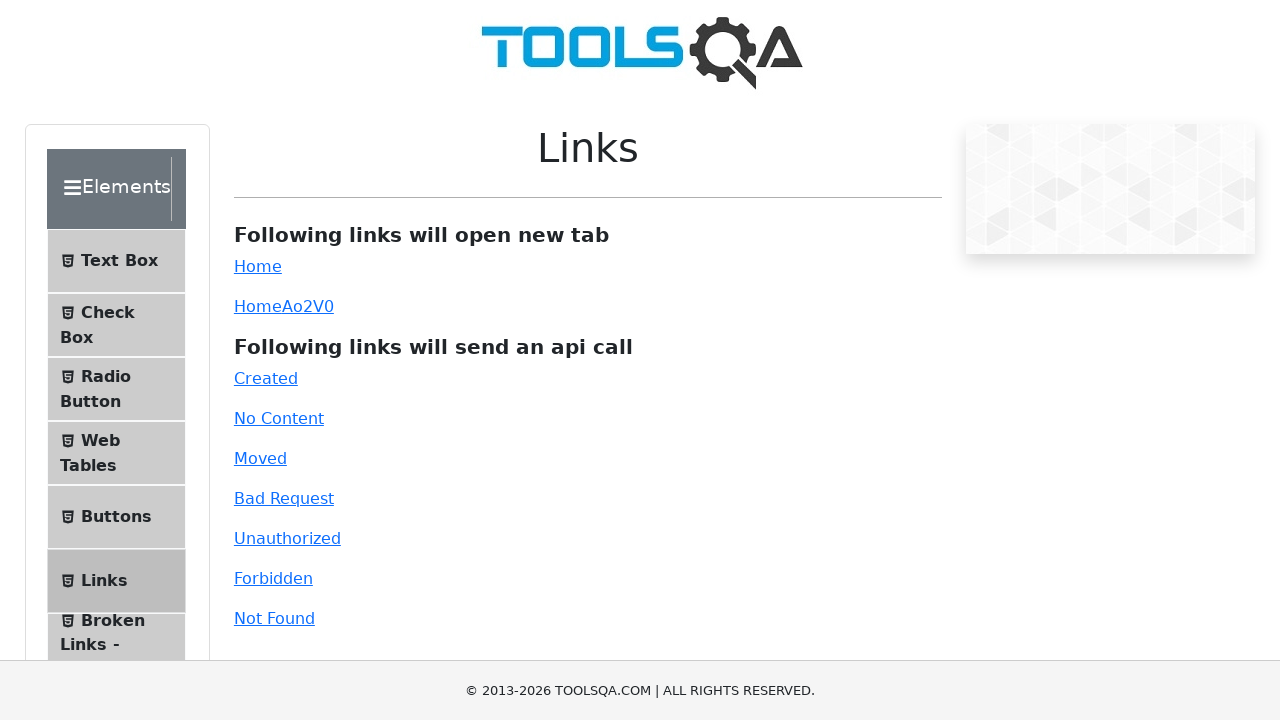

Links section loaded with simple link visible
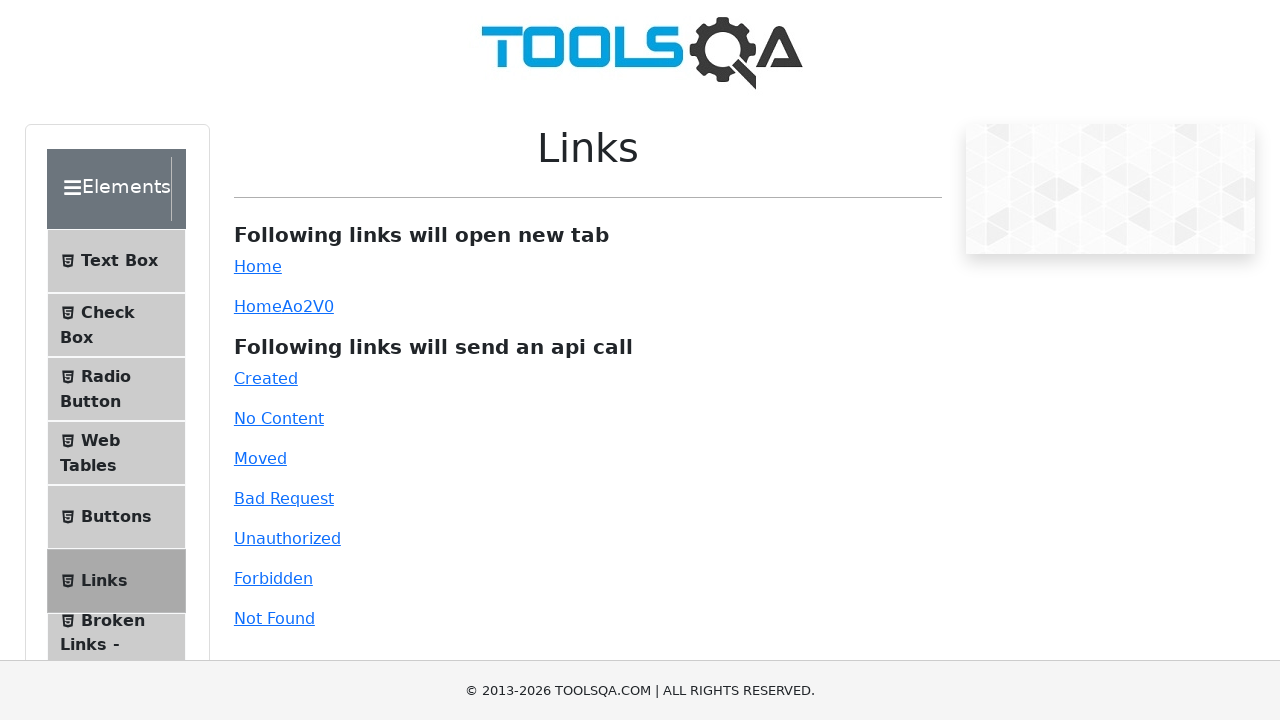

Clicked on simple link which opened in a new window at (258, 266) on #simpleLink
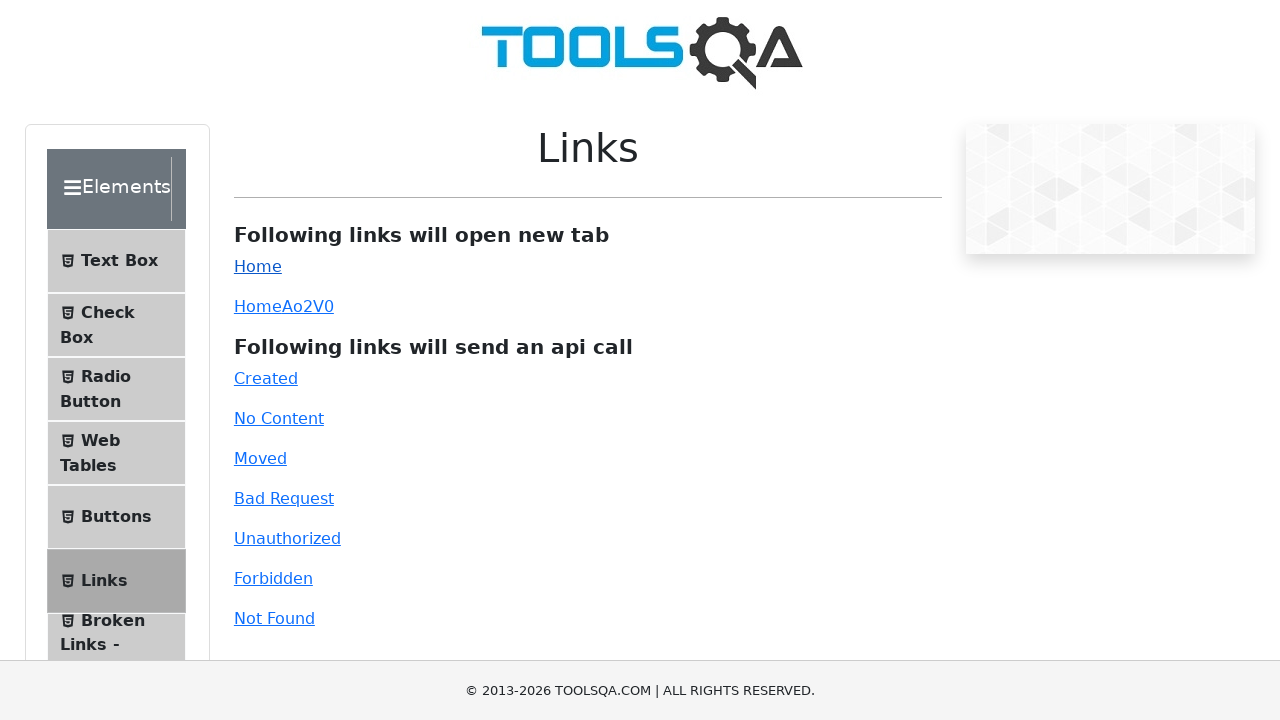

Closed the new window and returned to parent window
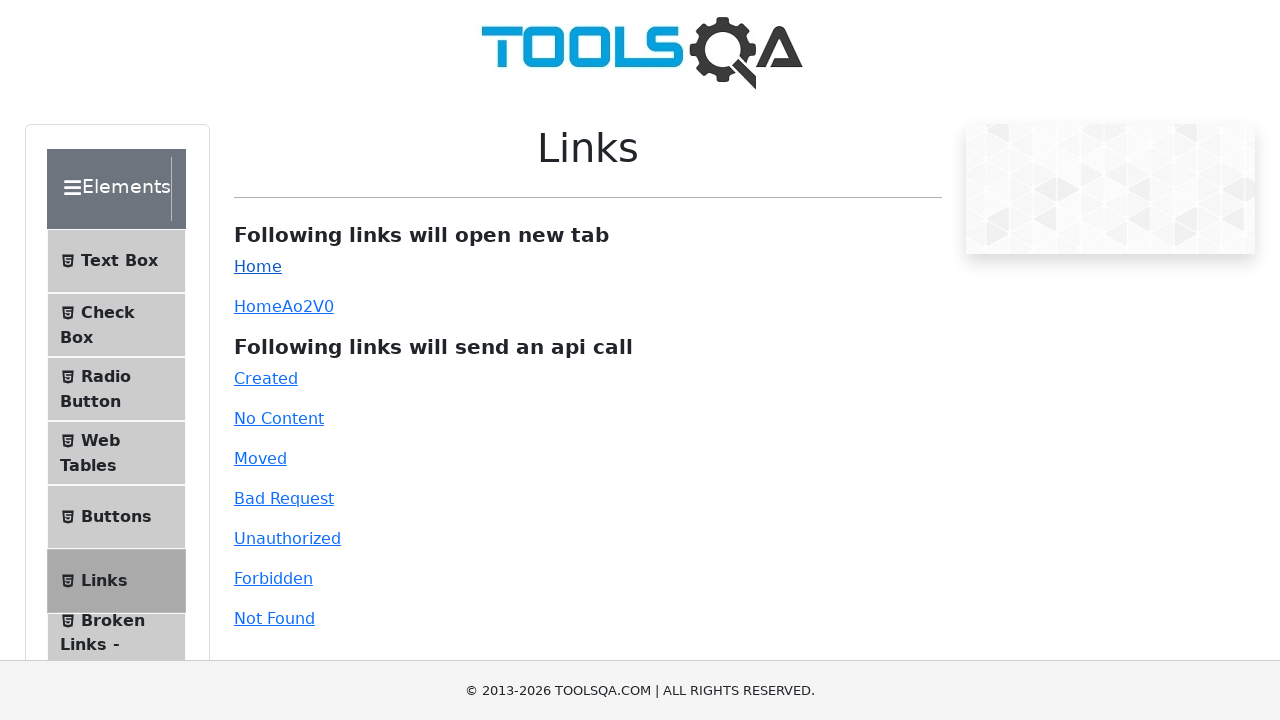

Clicked on the Created API call link at (266, 378) on #created
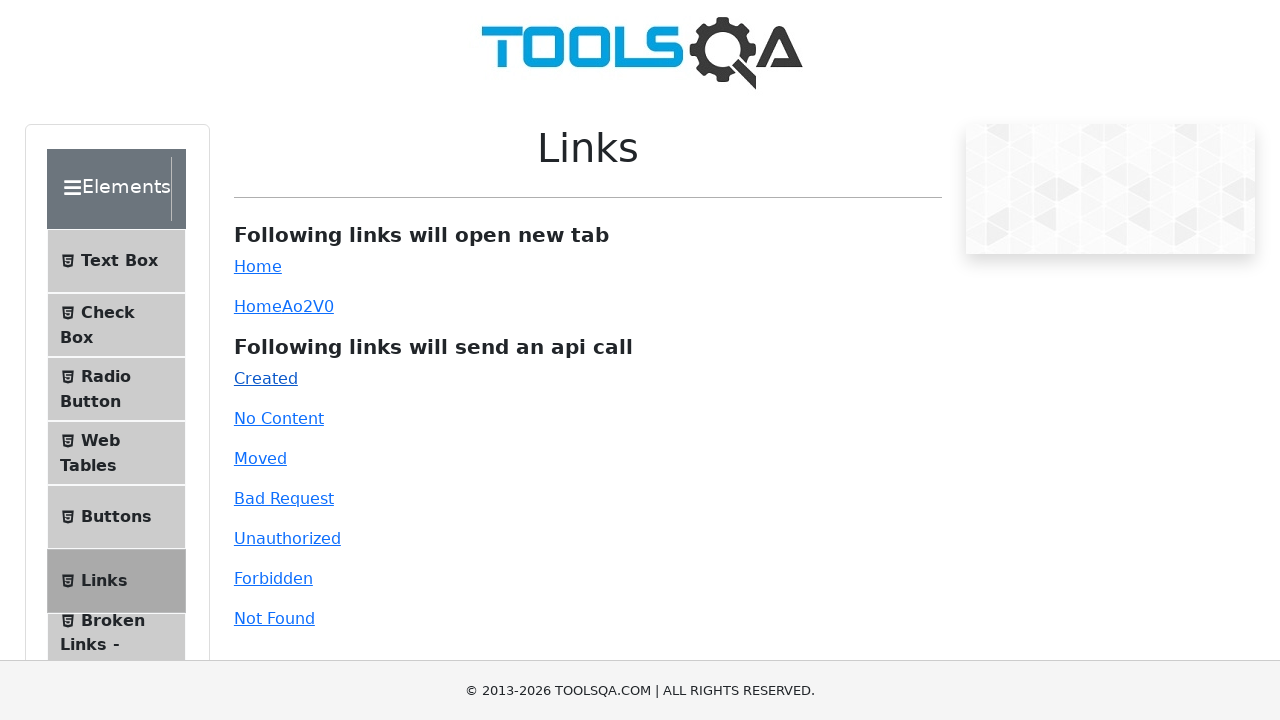

API response message displayed successfully
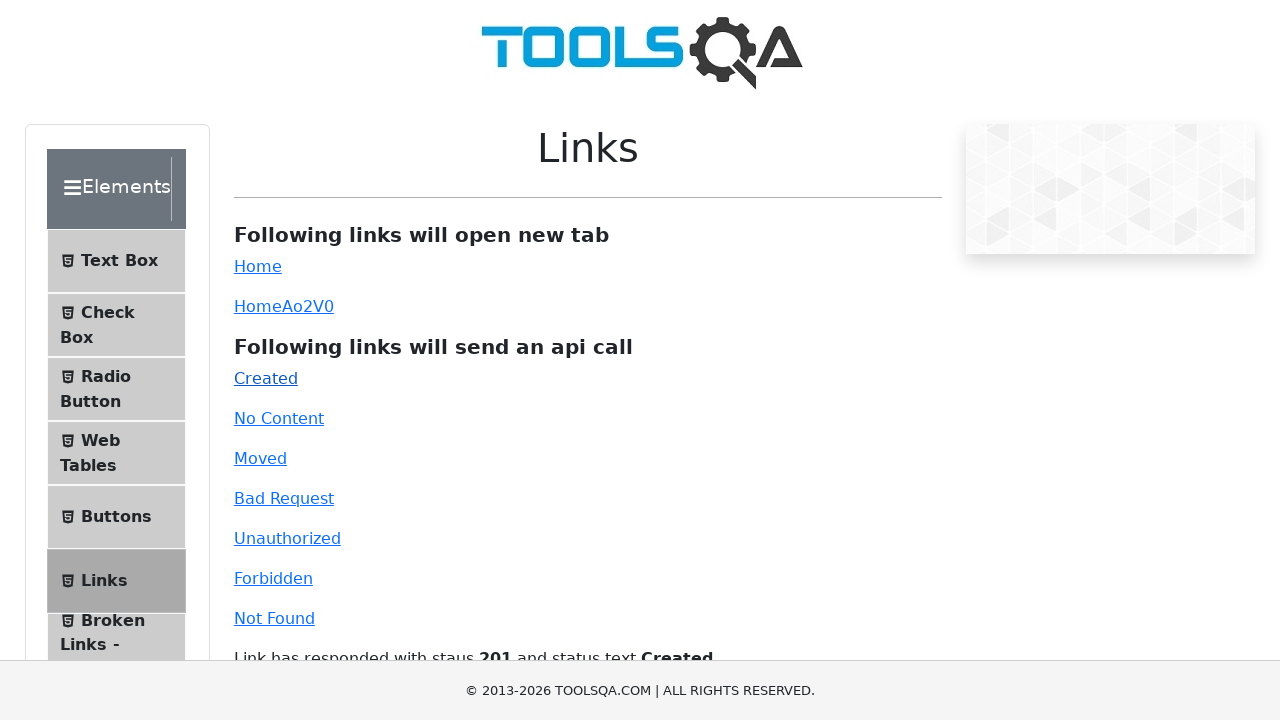

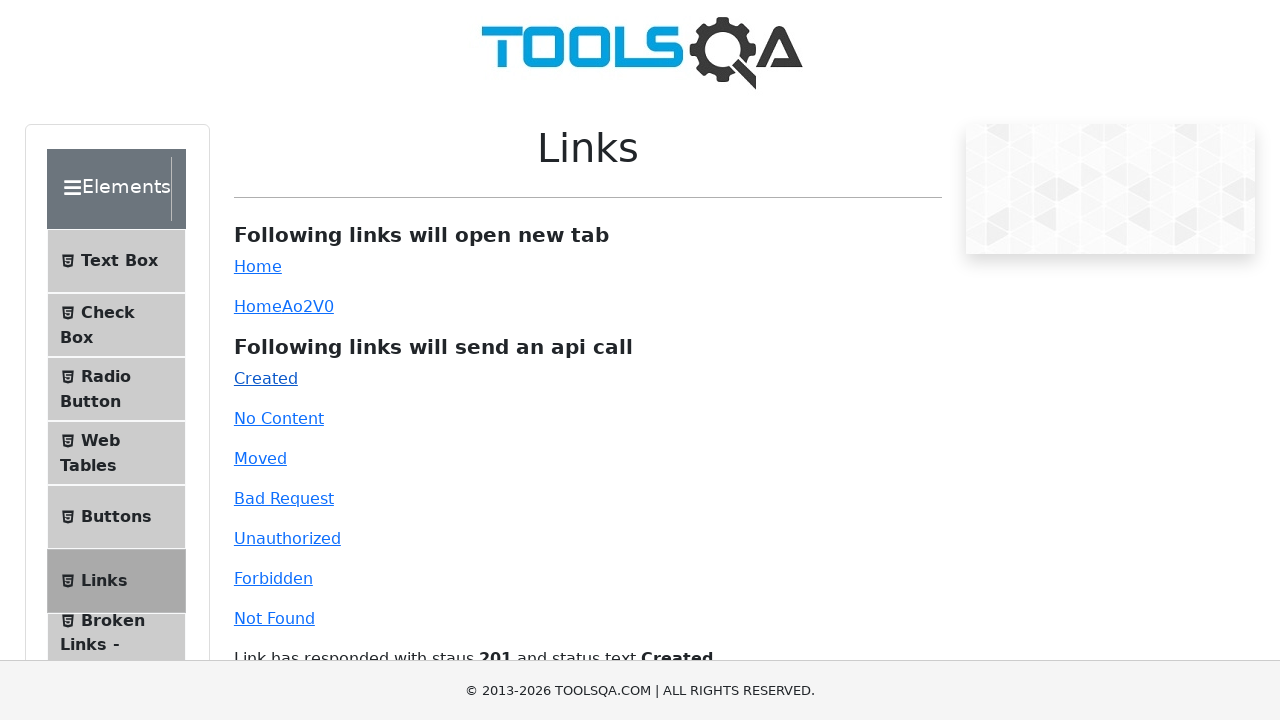